Tests alert handling functionality by triggering different types of JavaScript alerts and interacting with them

Starting URL: http://rahulshettyacademy.com/AutomationPractice/

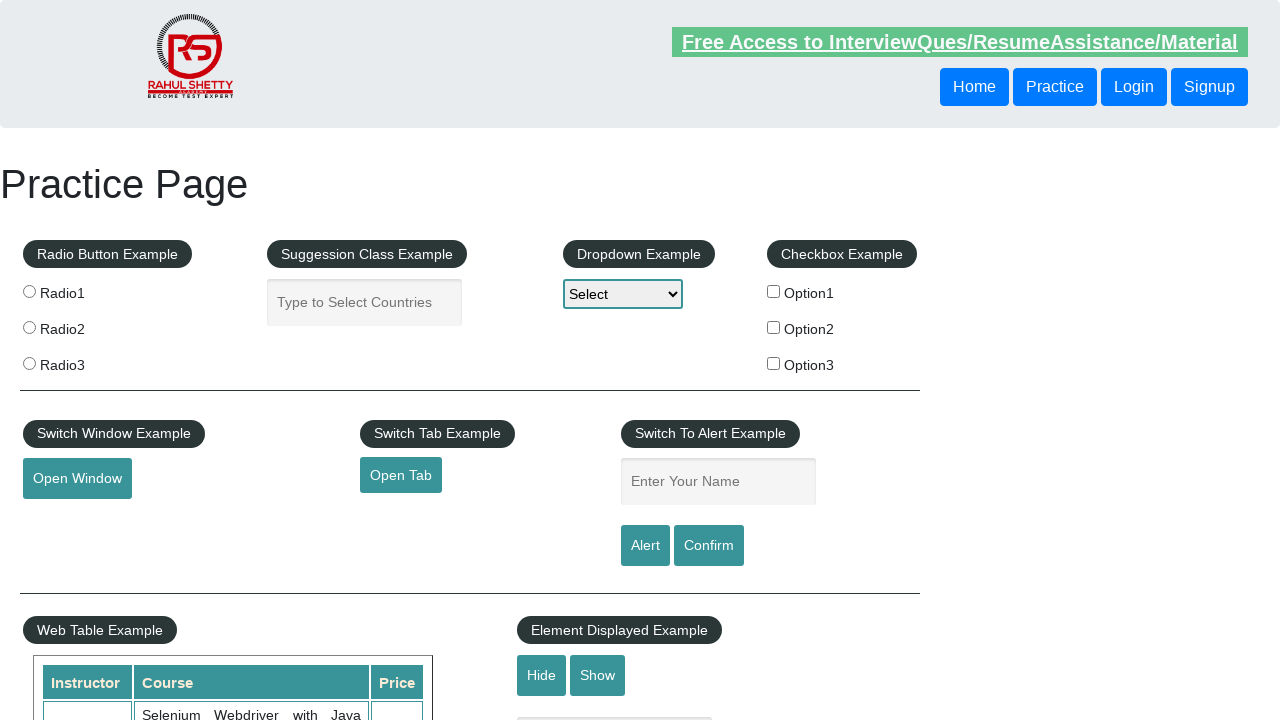

Filled name field with 'Jasmyn Medina' on #name
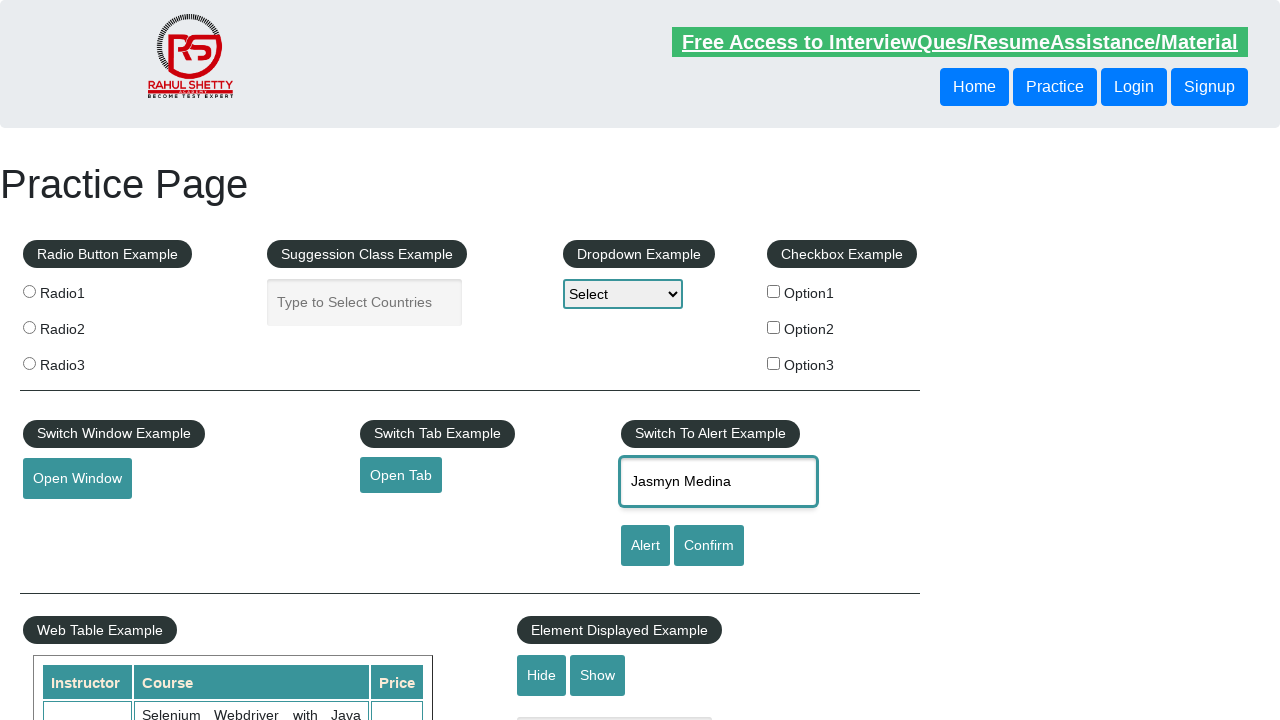

Clicked alert button to trigger first alert at (645, 546) on #alertbtn
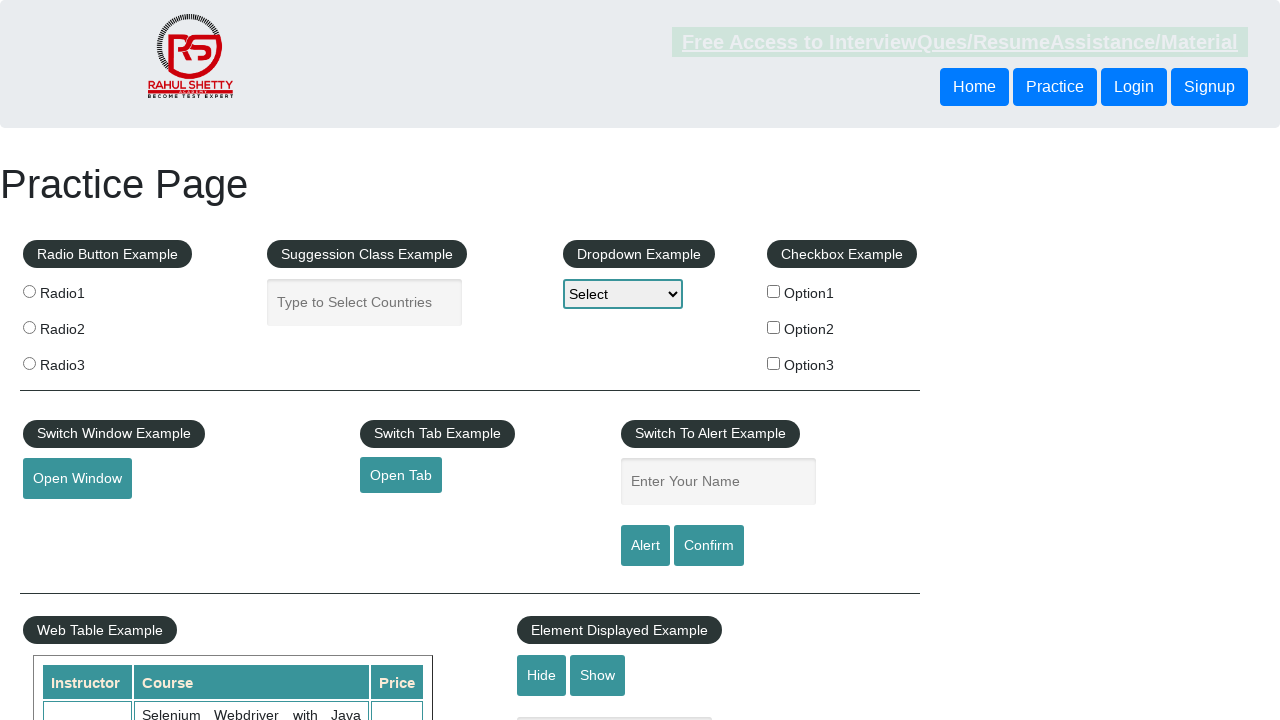

Accepted the first JavaScript alert dialog
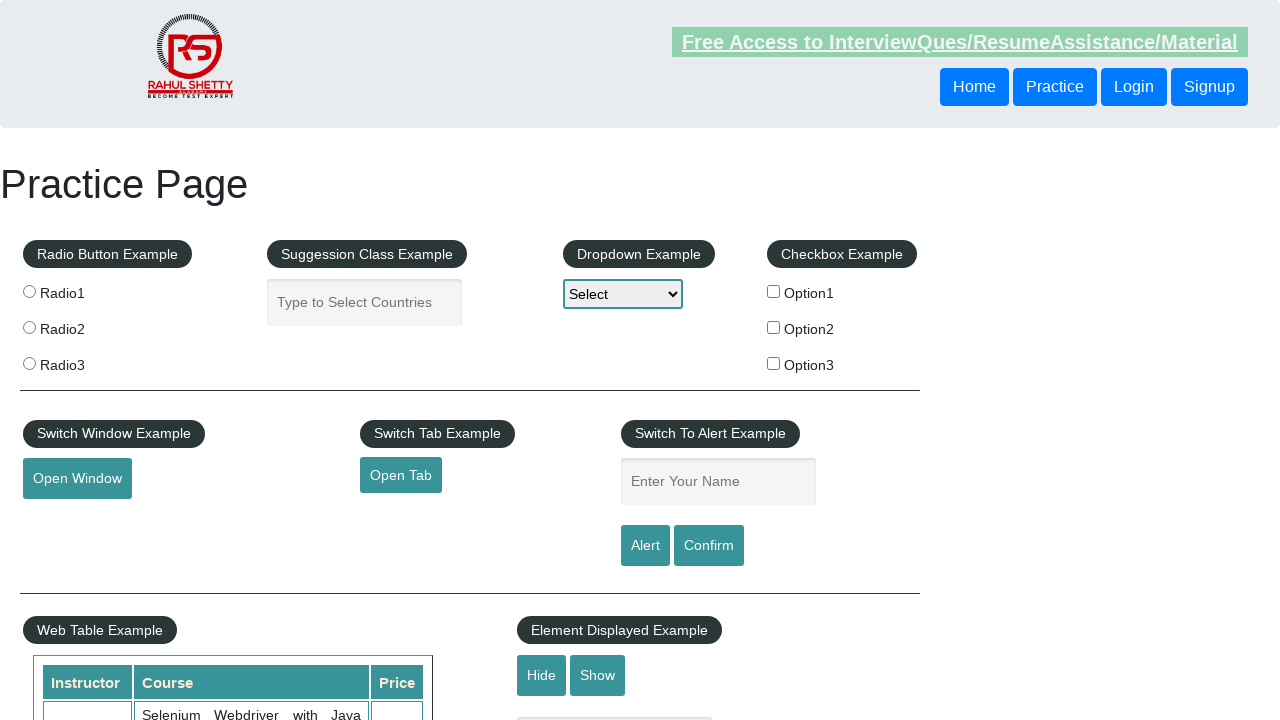

Filled name field with 'Jasmyn Medina' again on #name
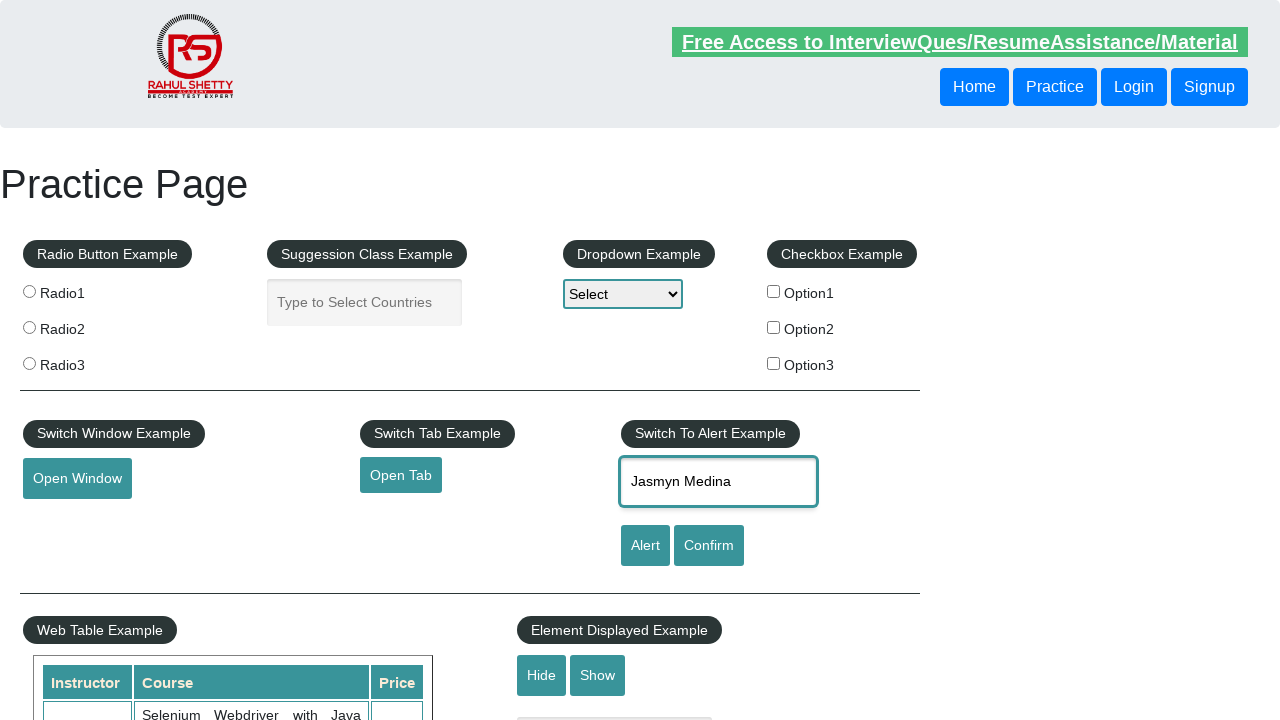

Clicked confirm button to trigger confirmation dialog at (709, 546) on #confirmbtn
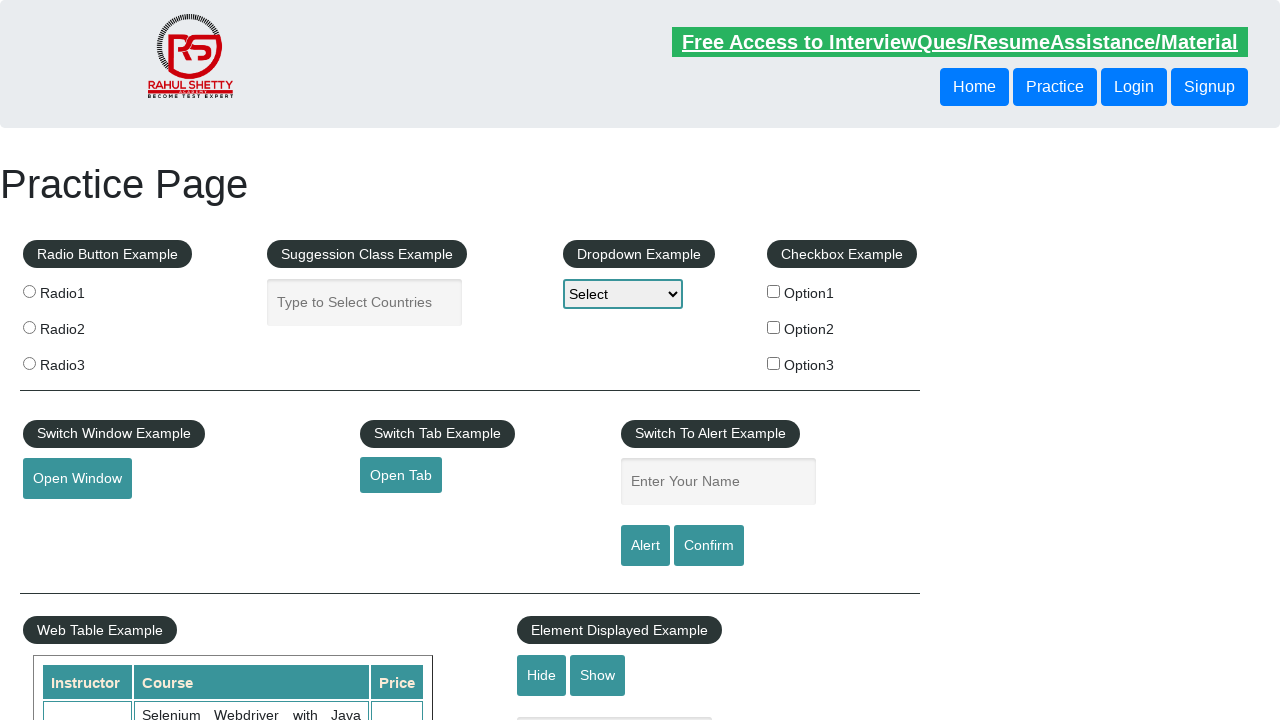

Dismissed the confirmation dialog
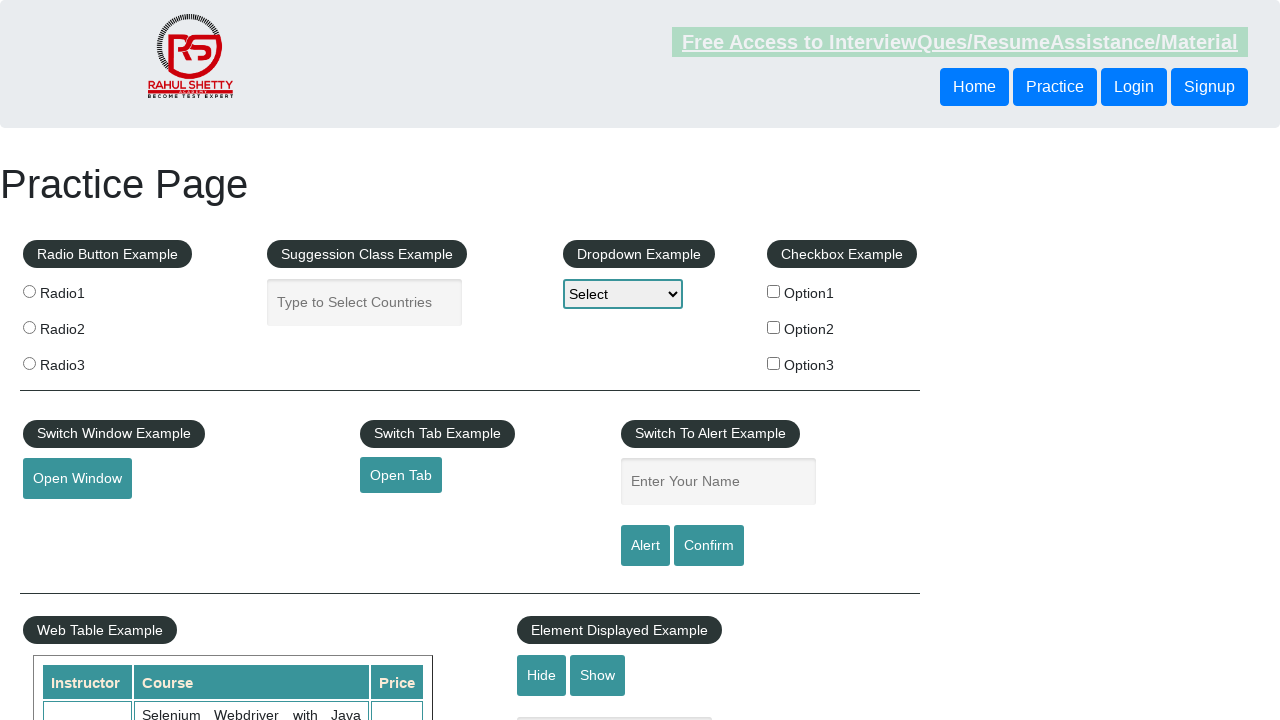

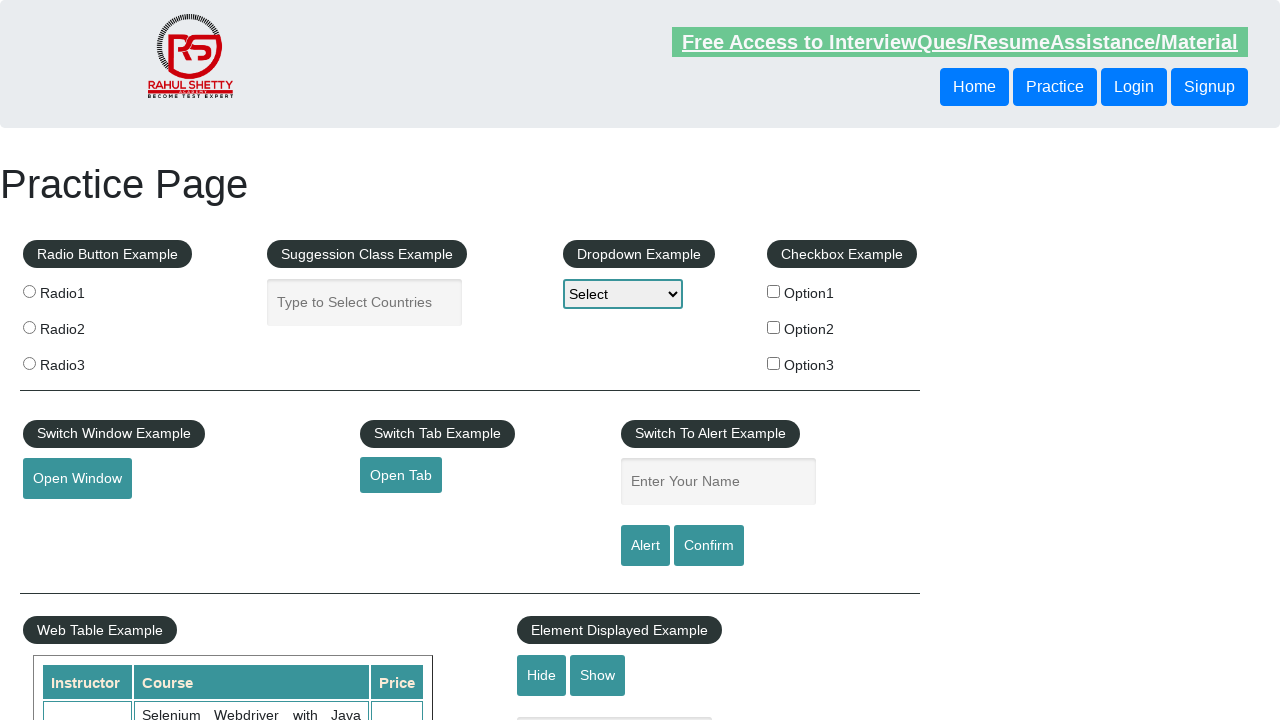